Tests drag and drop functionality by dragging an element and dropping it onto a target using dragAndDrop method

Starting URL: https://jqueryui.com/droppable/

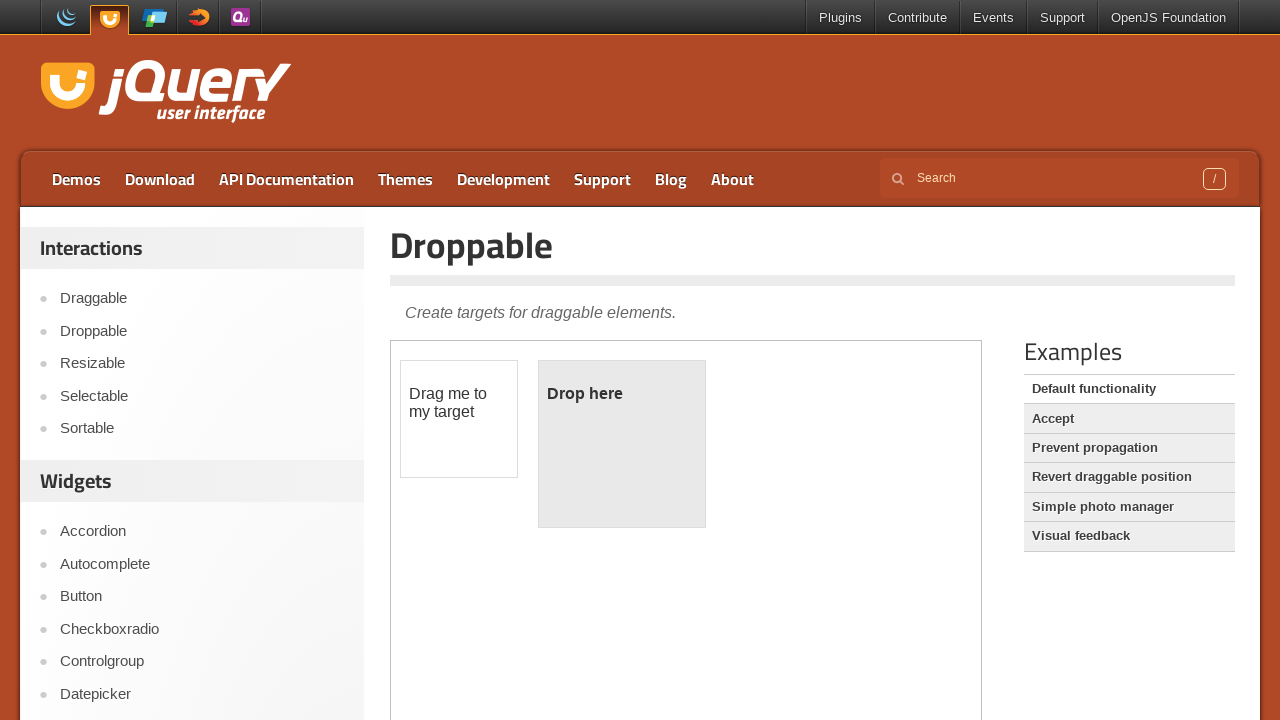

Dragged draggable element onto droppable target using drag_to method at (622, 444)
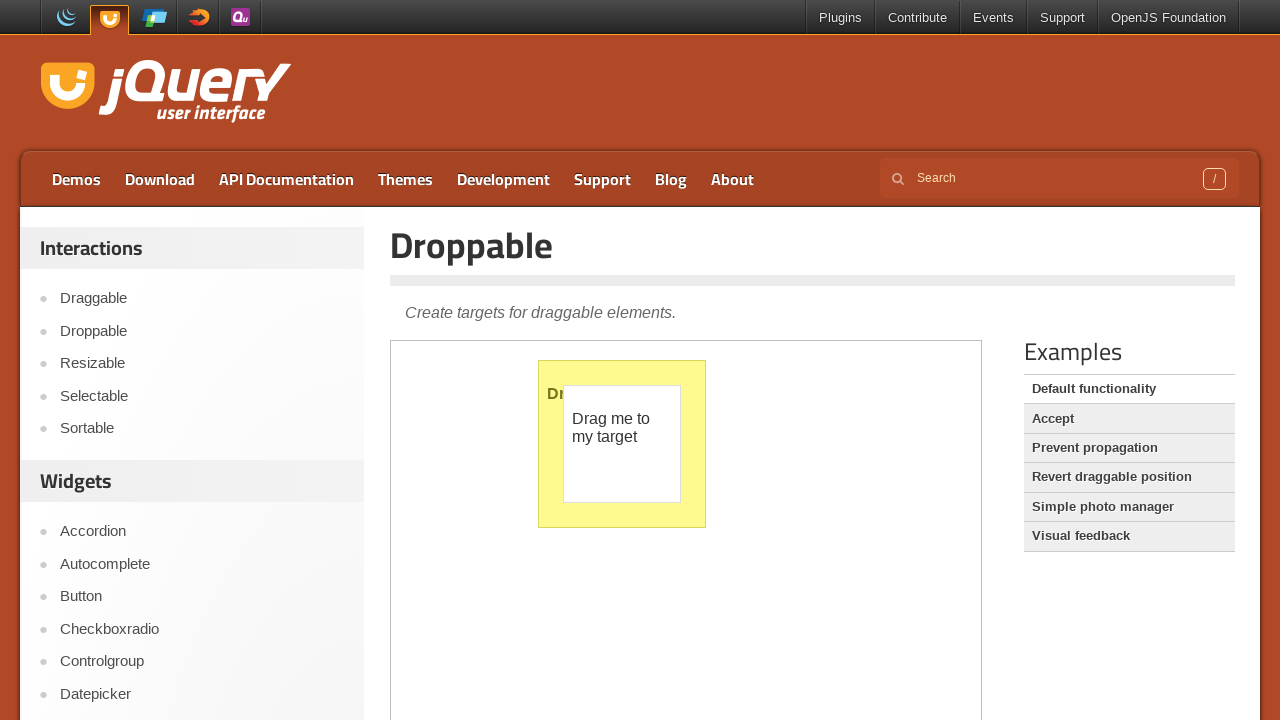

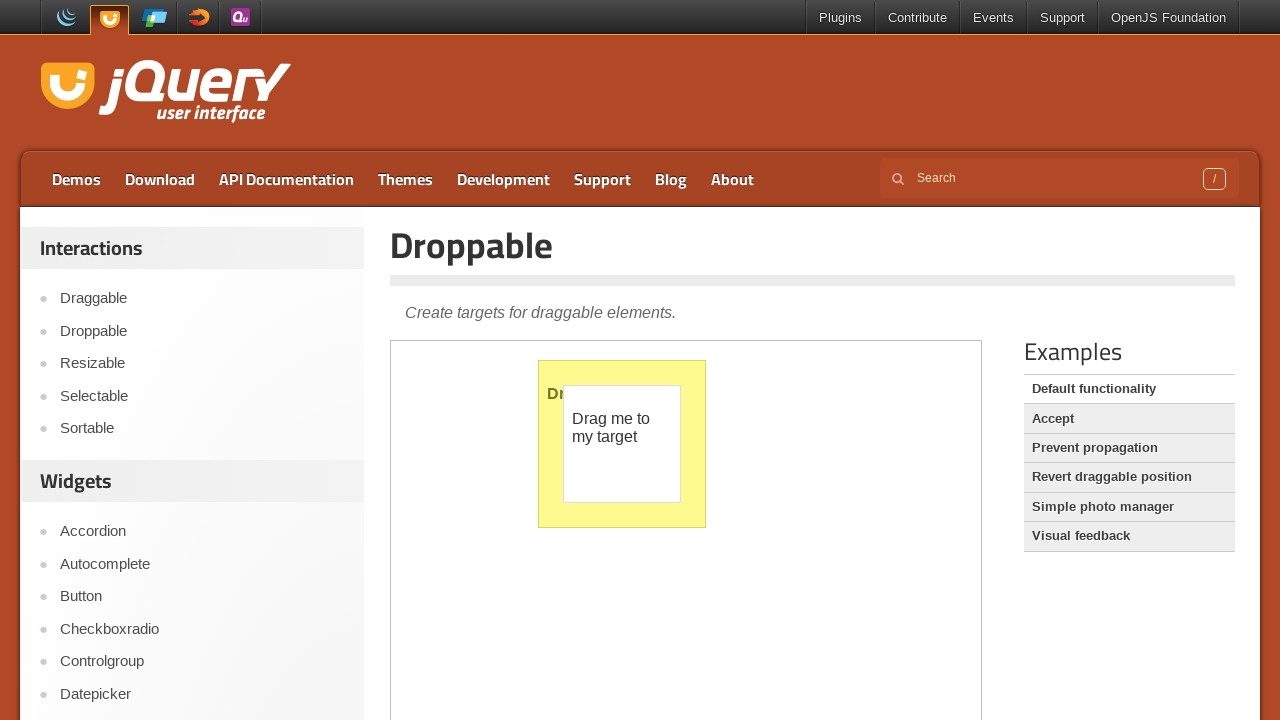